Automates DNA modeling on model.it server by filling in sequence name and DNA sequence data, then submitting the form and downloading the resulting PDB file

Starting URL: http://pongor.itk.ppke.hu/dna/model_it.html#/modelit_form

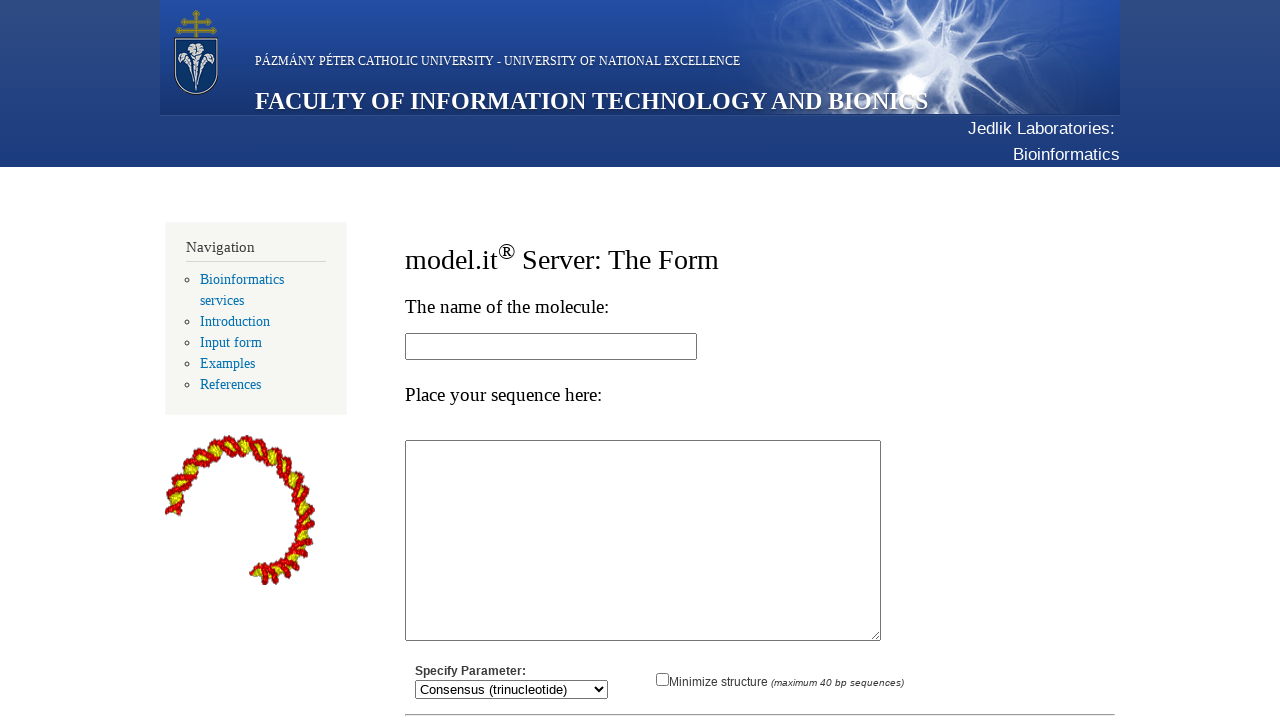

Waited for form to load - name field selector found
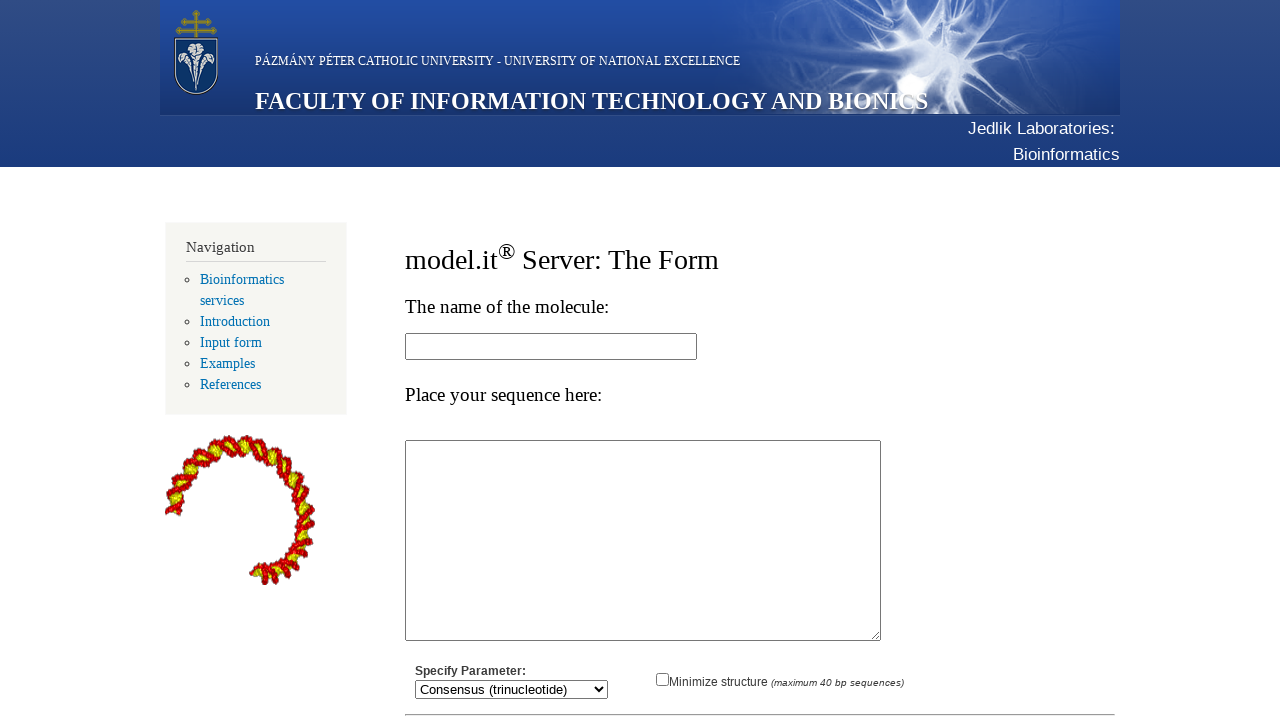

Filled sequence name field with 'test_sample_123' on #nameID
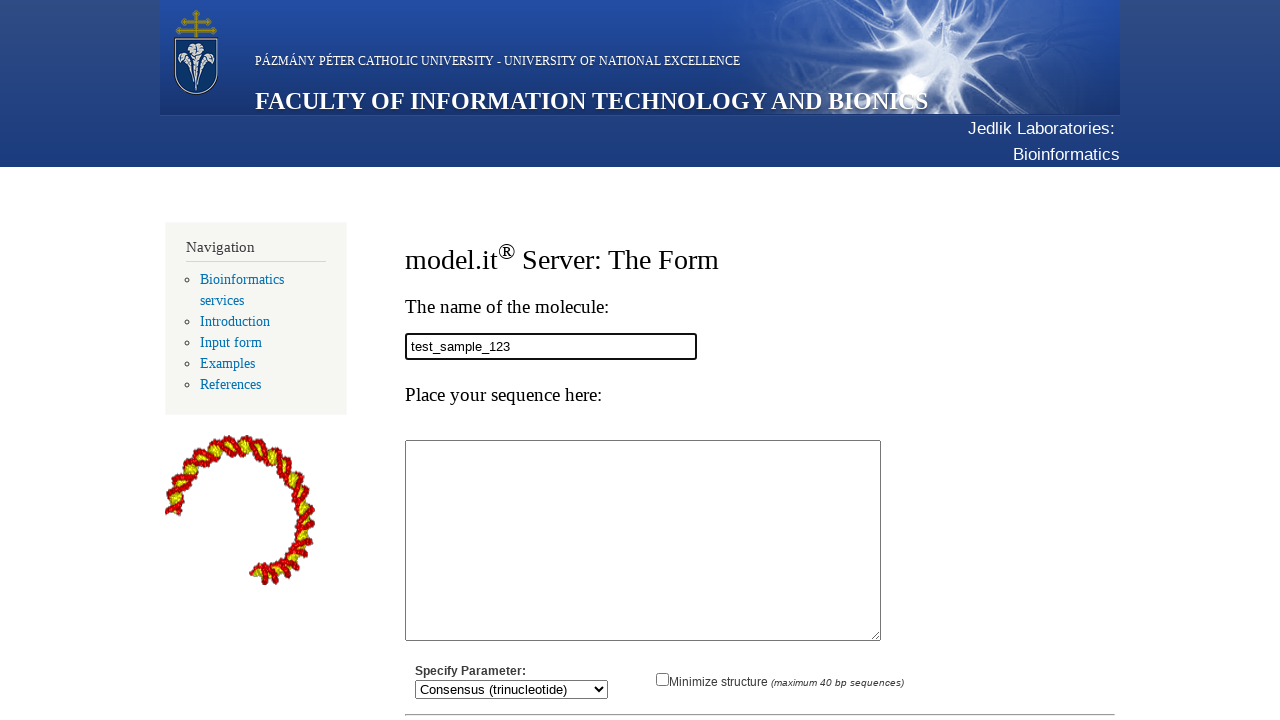

Filled DNA sequence field with test sequence on #seqID
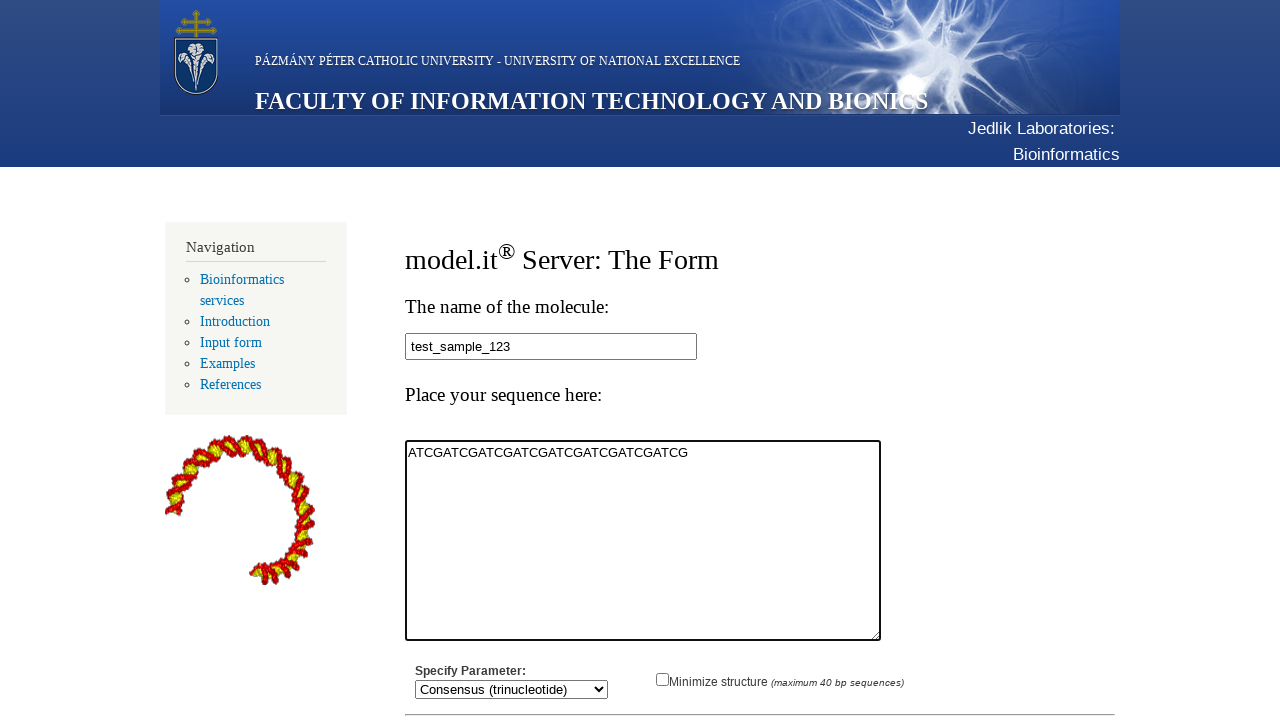

Clicked Send It button to submit the modeling form at (432, 388) on xpath=//form[@id="modelit"]/p[2]/input[1]
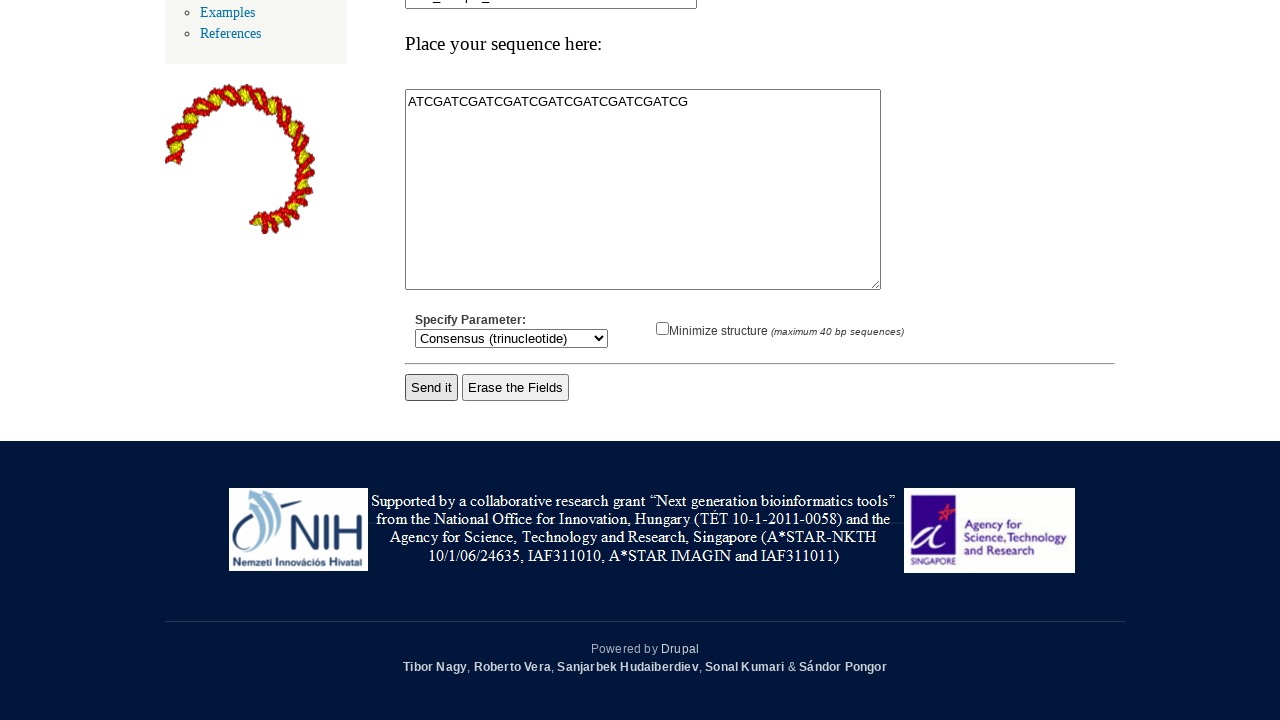

Waited for PDB file download link to appear in results
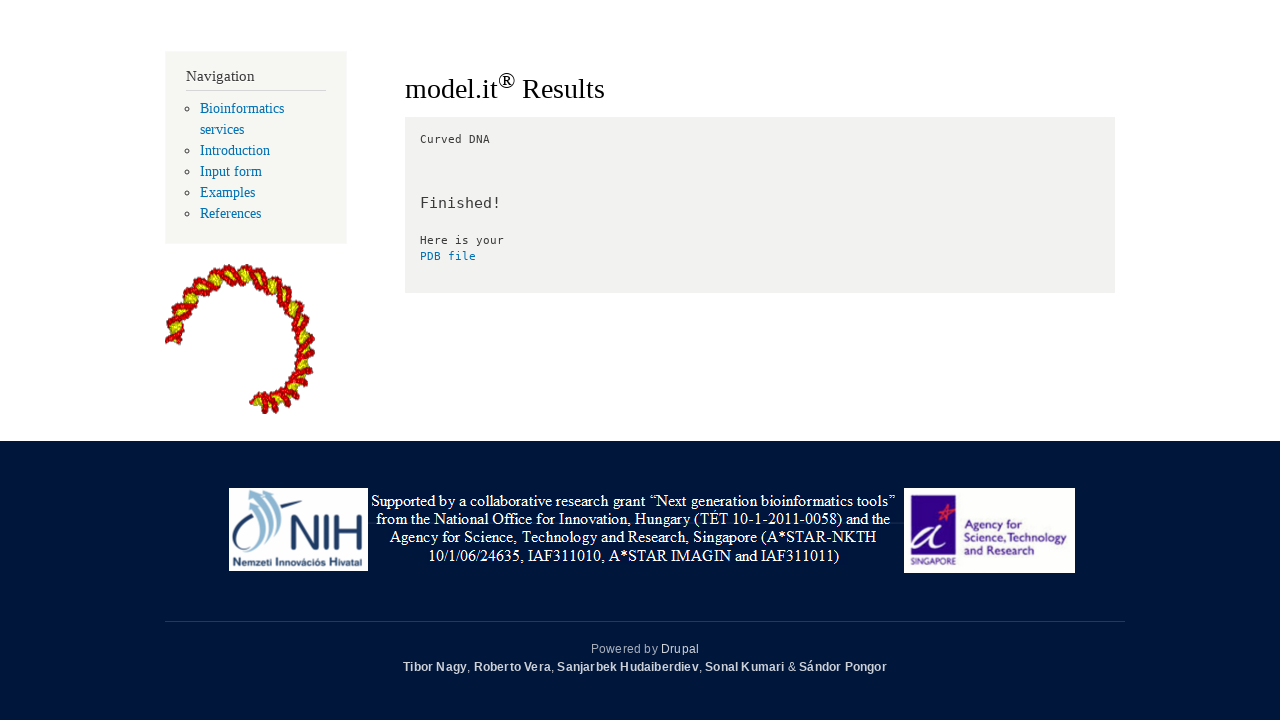

Clicked PDB file link to download the resulting PDB file at (448, 256) on text=PDB file
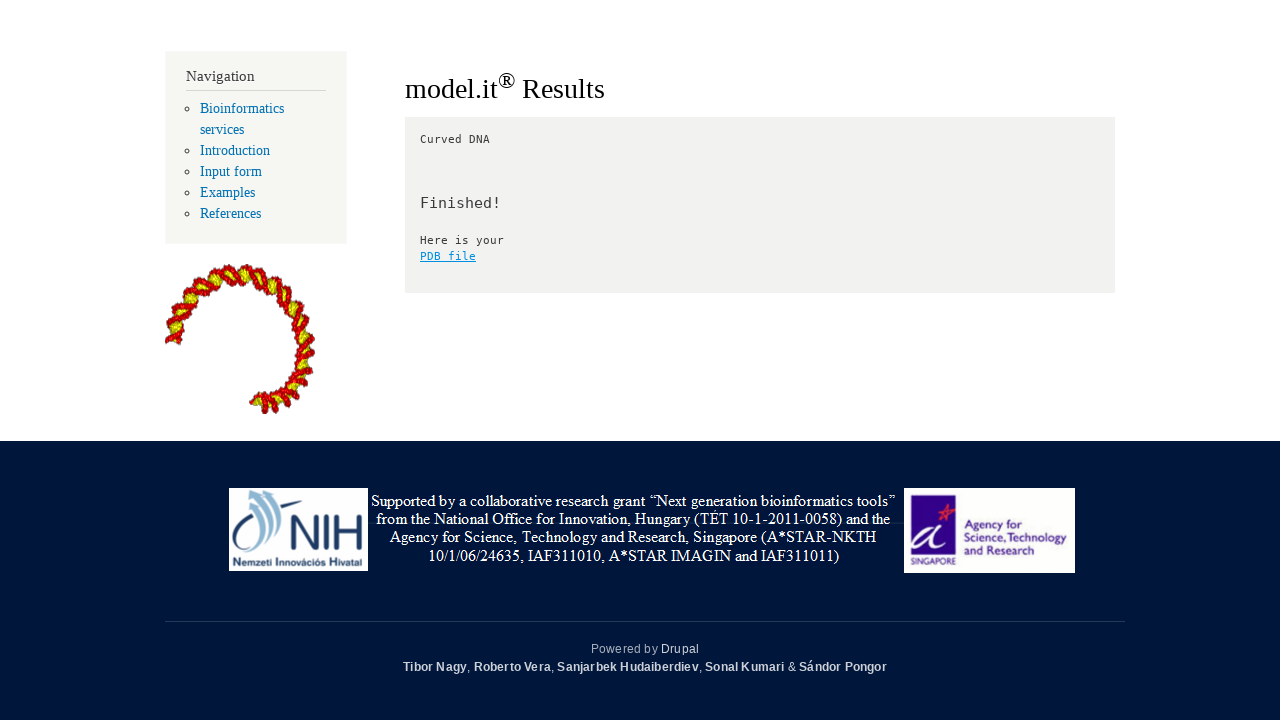

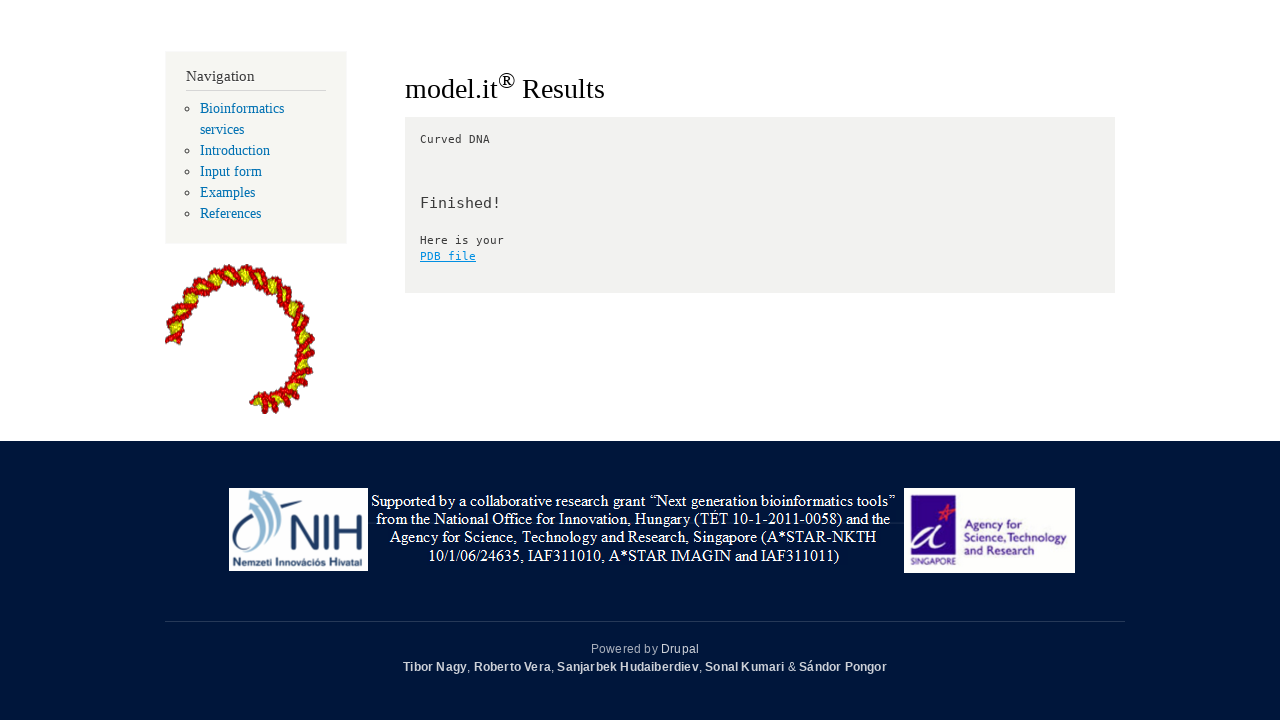